Tests add and remove element functionality by clicking the "Add Element" button, then clicking the dynamically added "Delete" button, and verifying the element is removed from the page.

Starting URL: https://practice.cydeo.com/add_remove_elements/

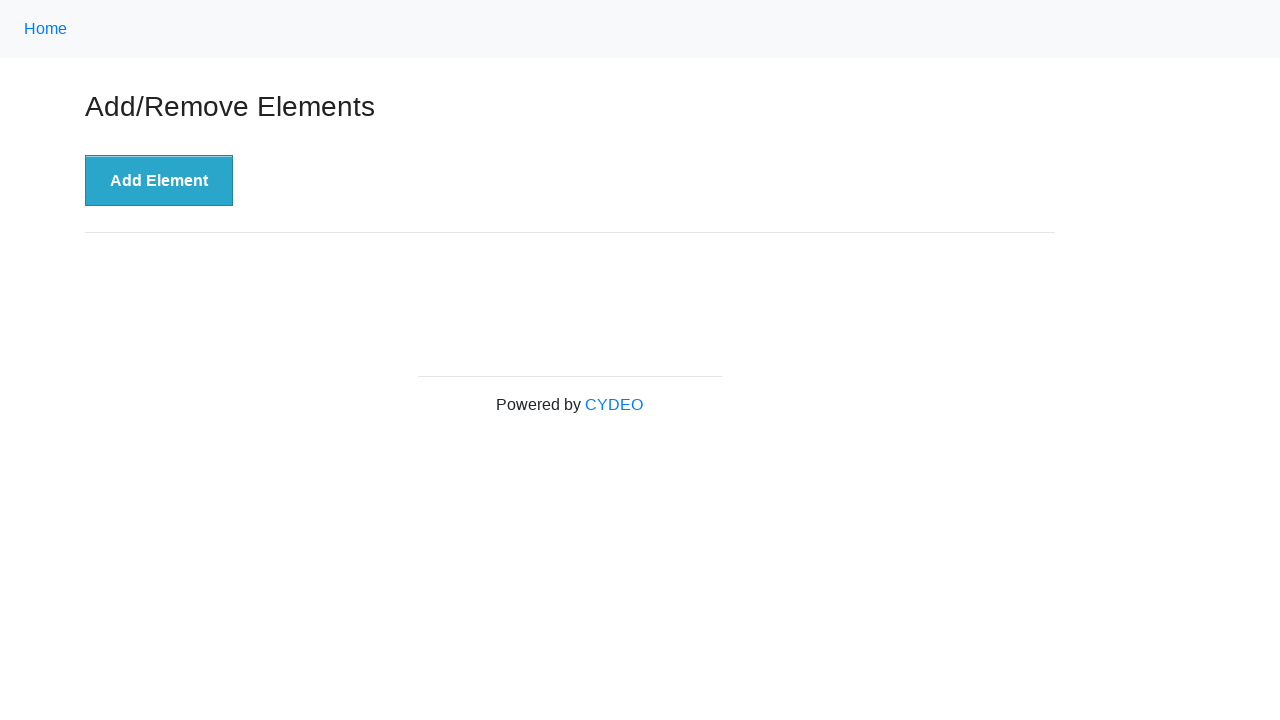

Clicked the 'Add Element' button at (159, 181) on xpath=//button[.='Add Element']
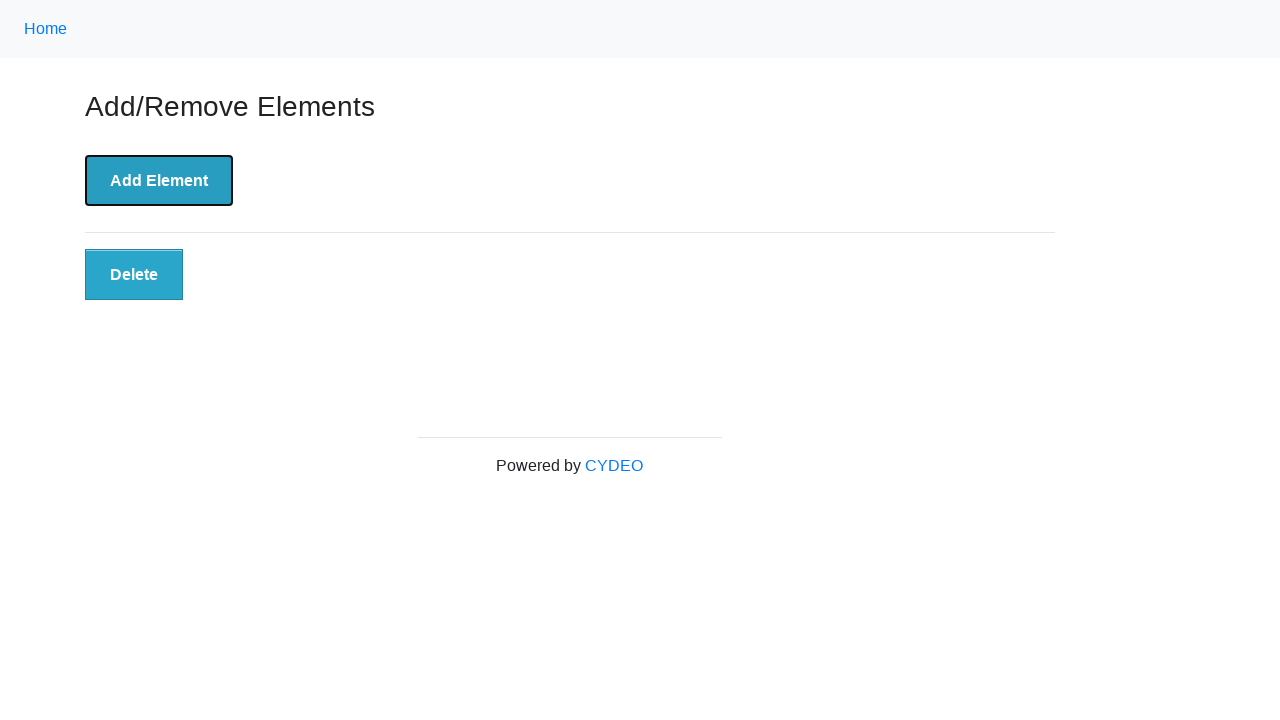

Located the dynamically added delete button
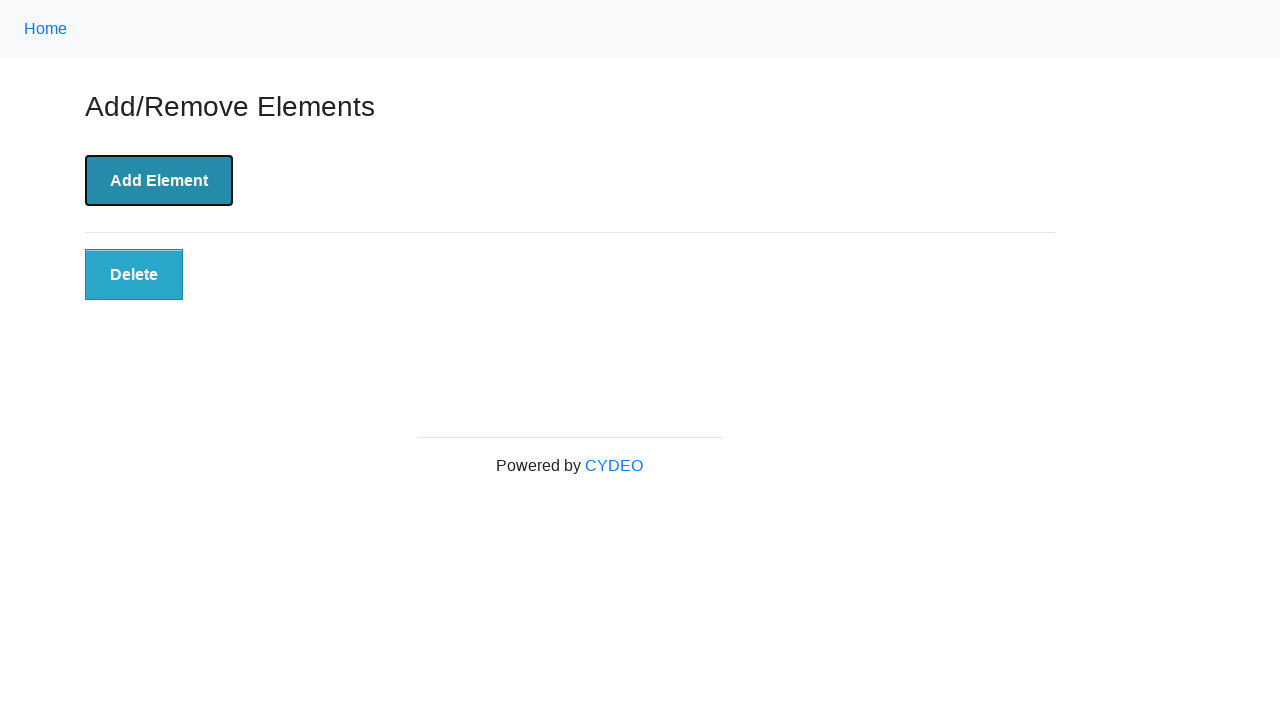

Waited for delete button to become visible
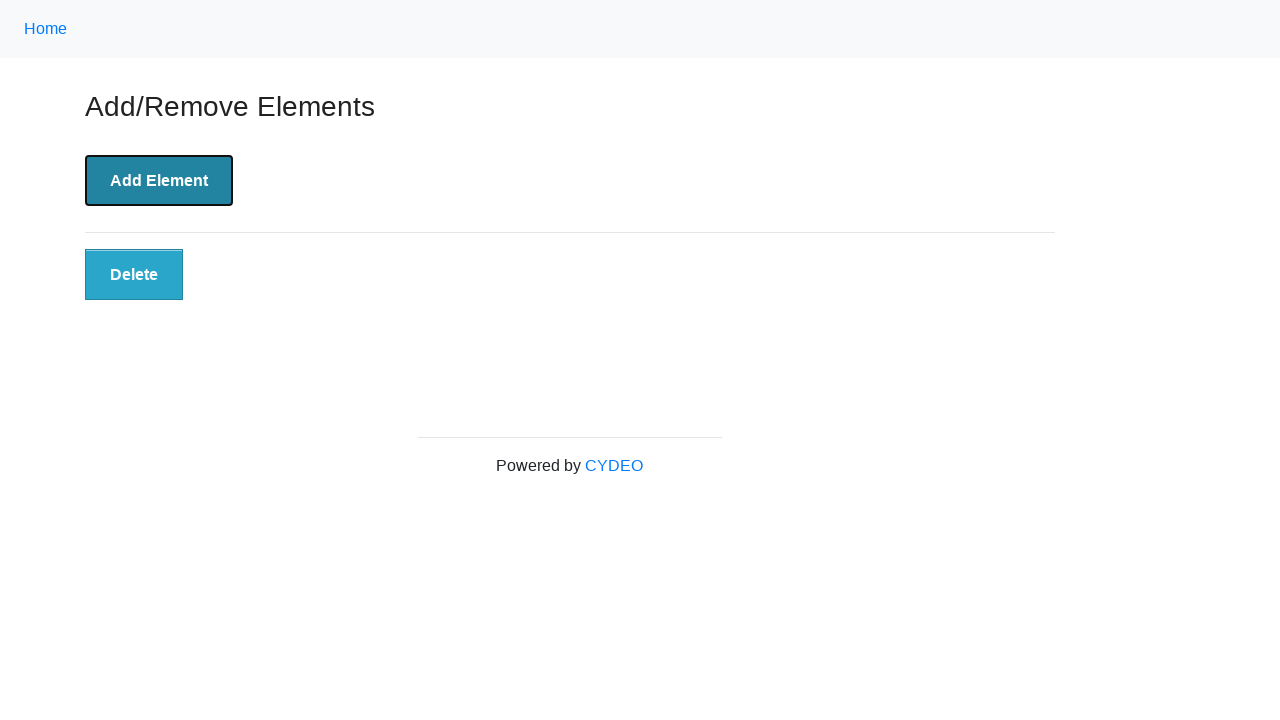

Clicked the dynamically added delete button at (134, 275) on xpath=//button[@class='added-manually']
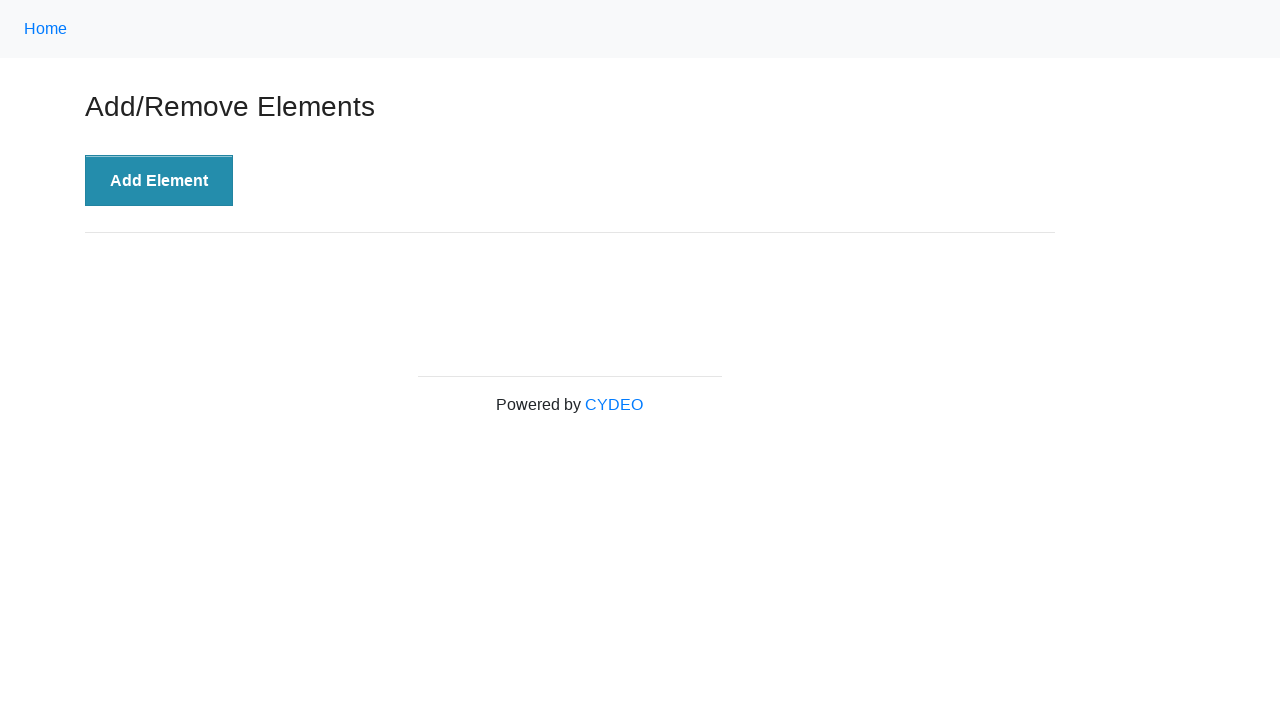

Verified the delete button has been removed from the page
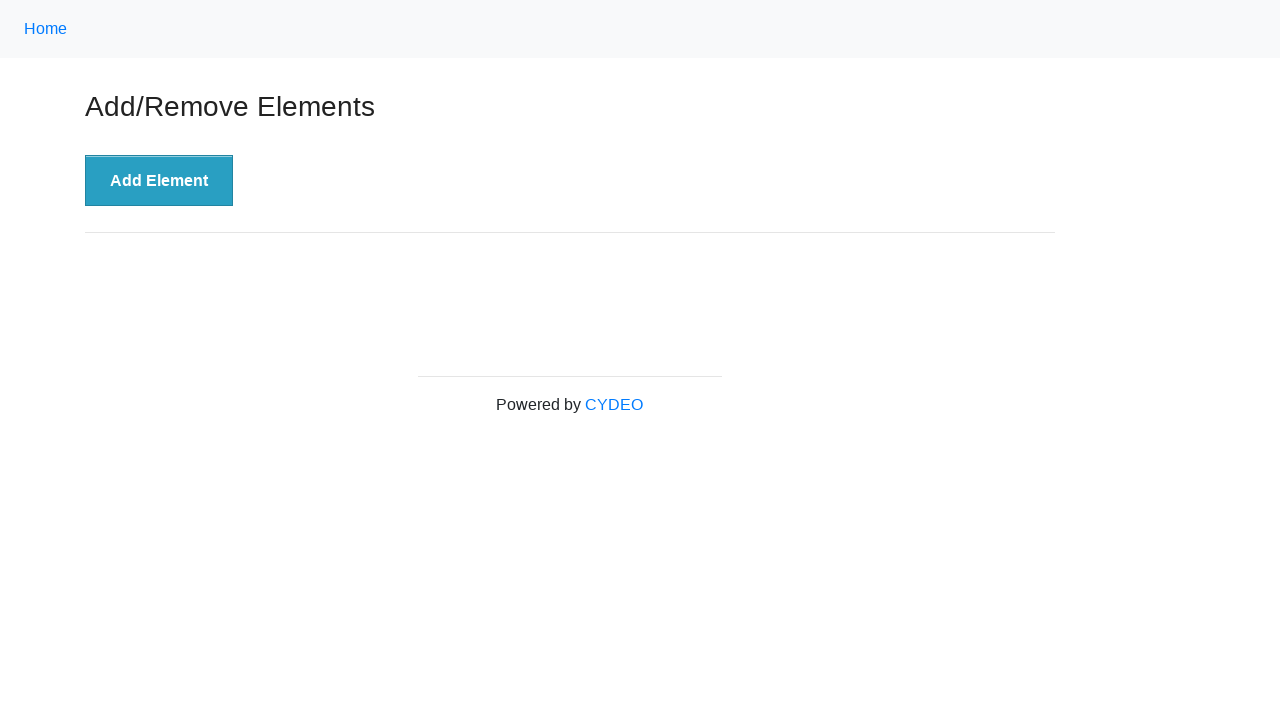

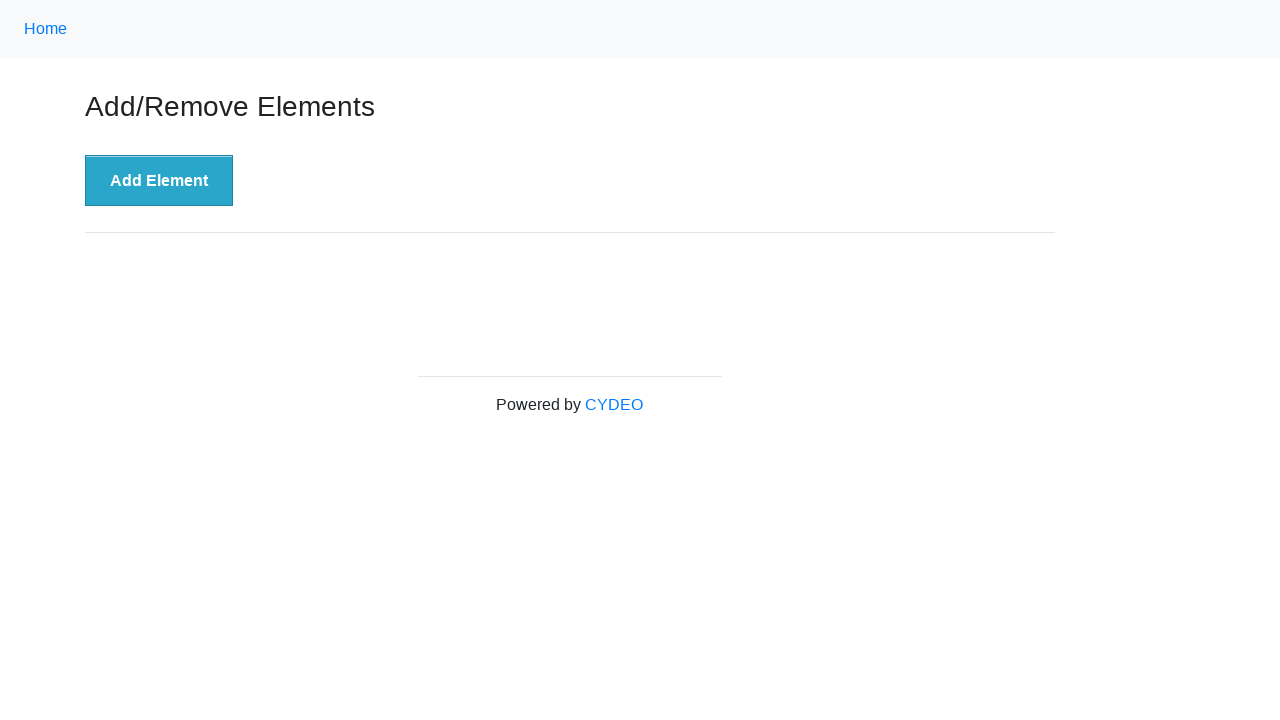